Tests scrolling functionality by scrolling to a "Try it Yourself" link on the W3Schools drag and drop tutorial page and clicking it

Starting URL: https://www.w3schools.com/html/html5_draganddrop.asp

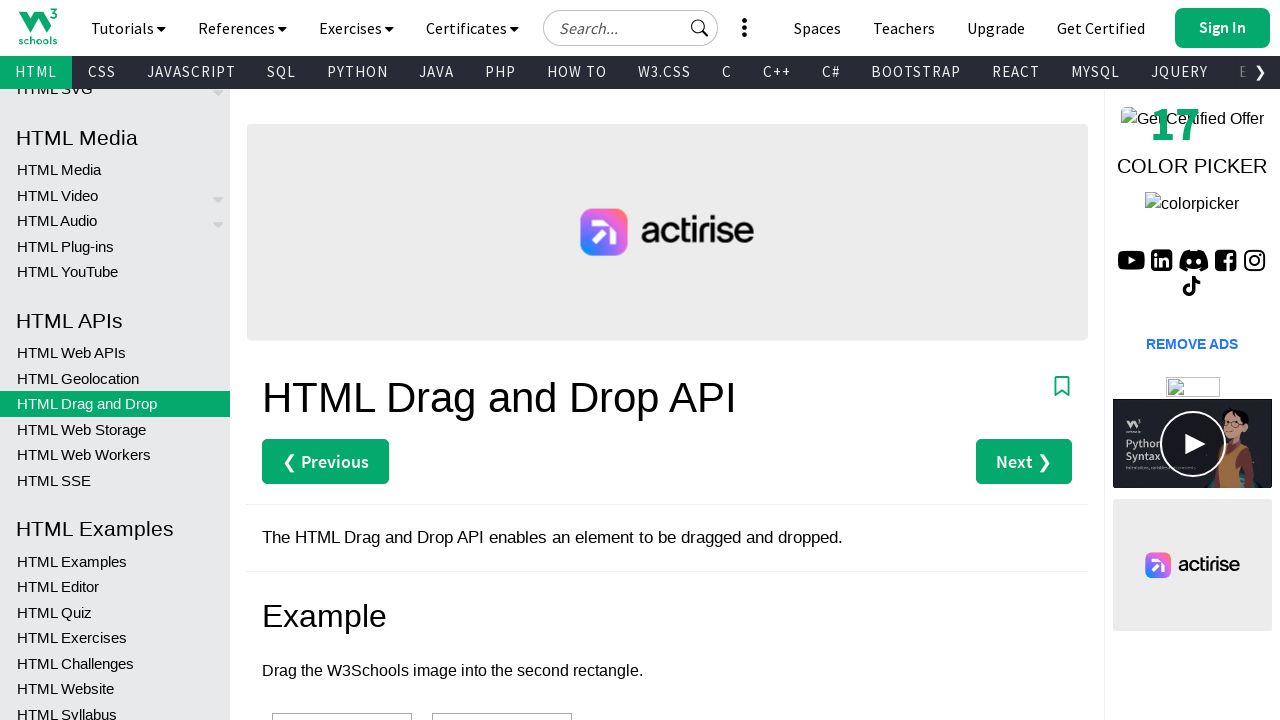

Located the 'Try it Yourself' link element
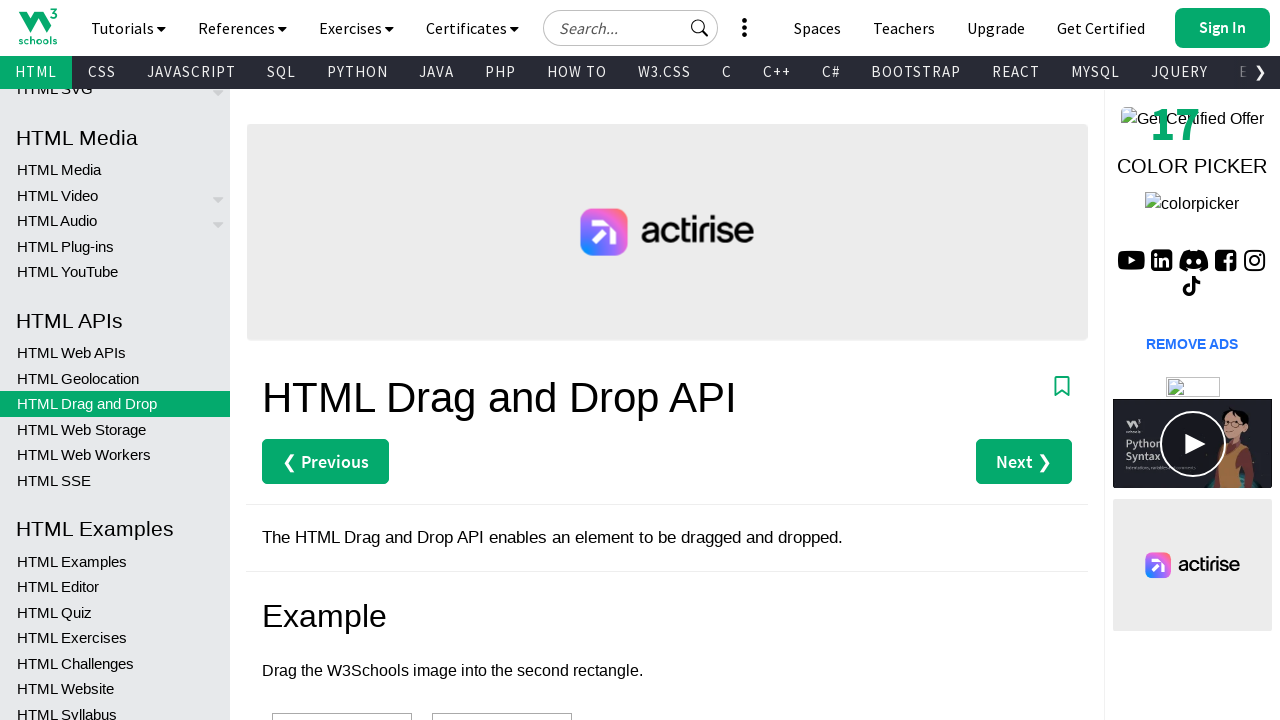

Scrolled 'Try it Yourself' link into view
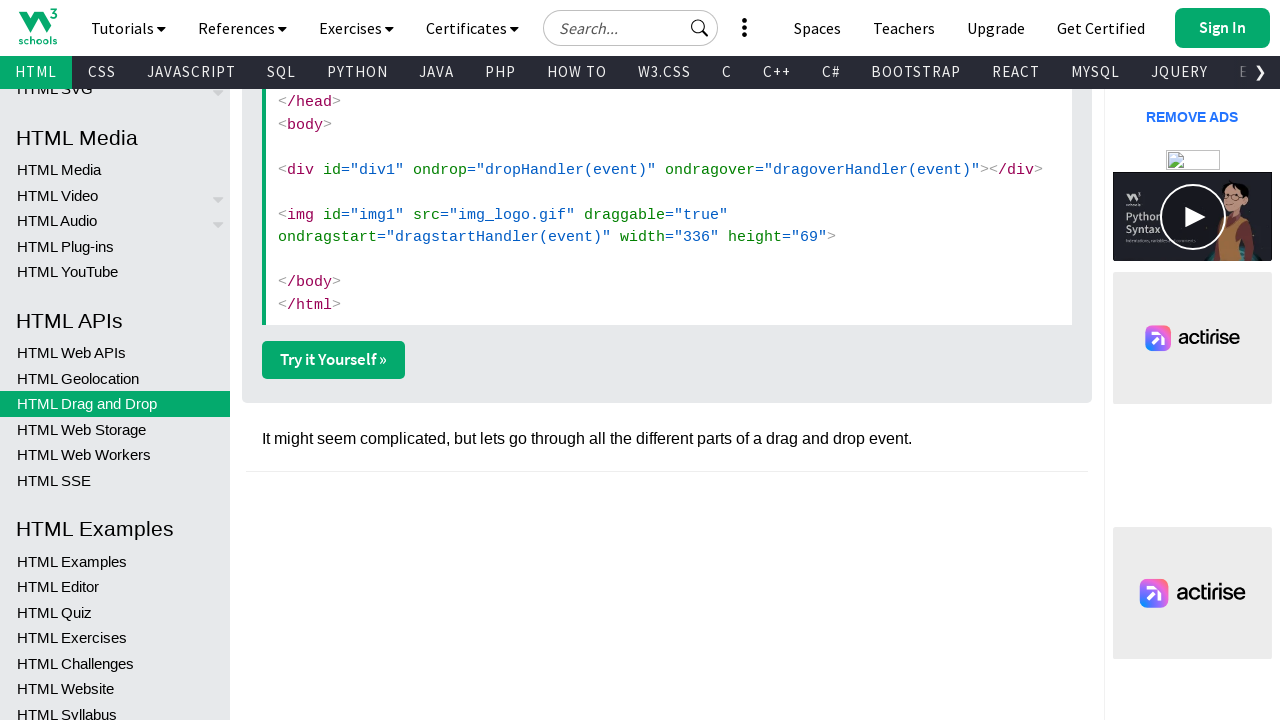

Clicked the 'Try it Yourself' link at (334, 360) on xpath=//a[contains(text(), 'Try it Yourself')] >> nth=0
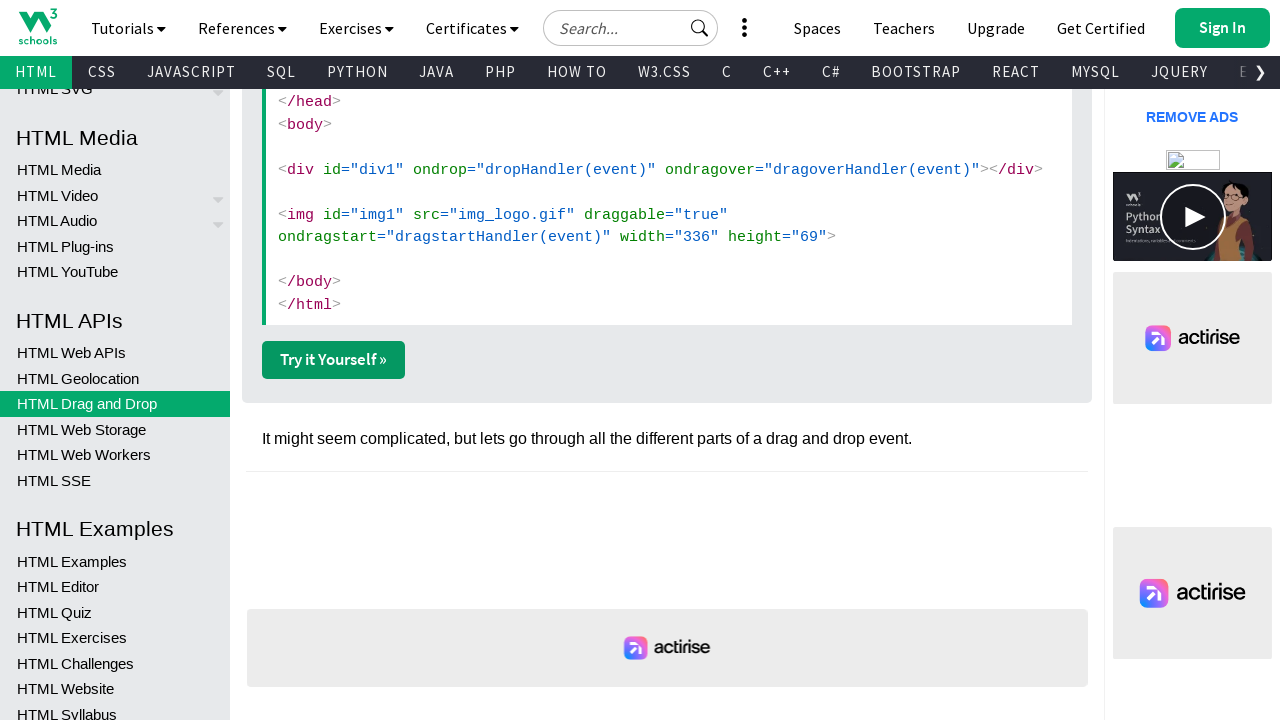

Page loaded after clicking 'Try it Yourself' link
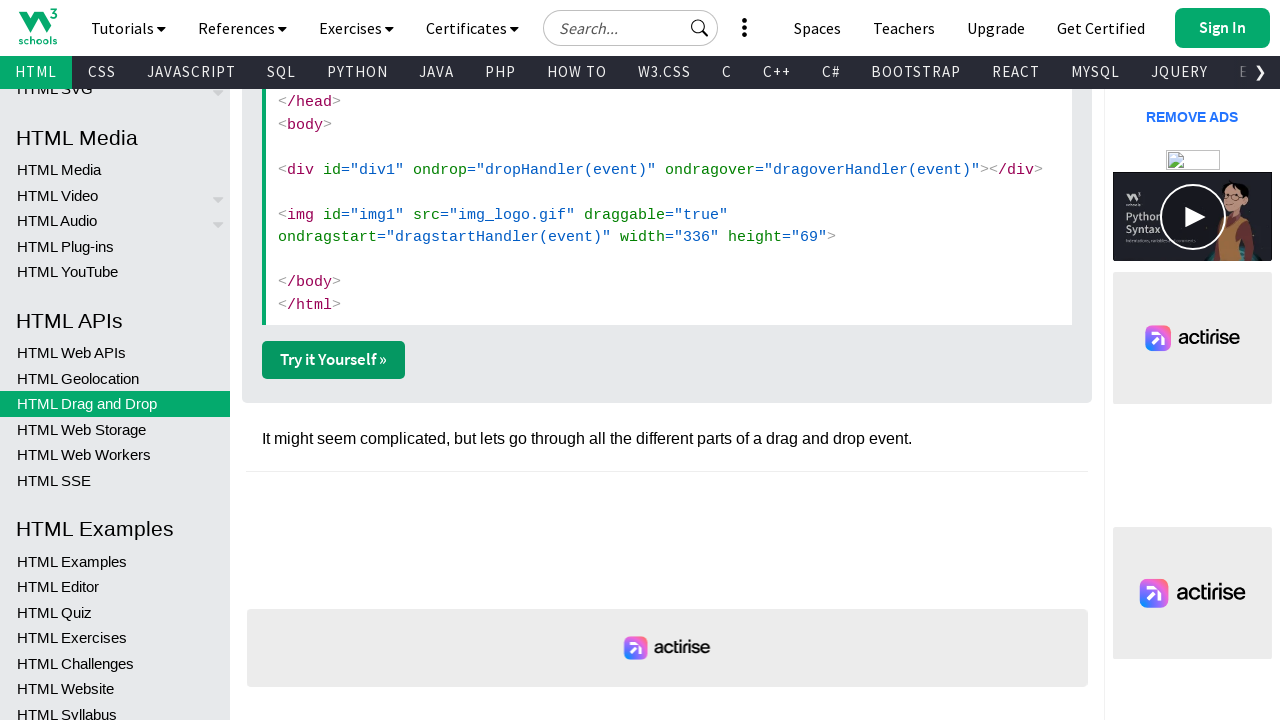

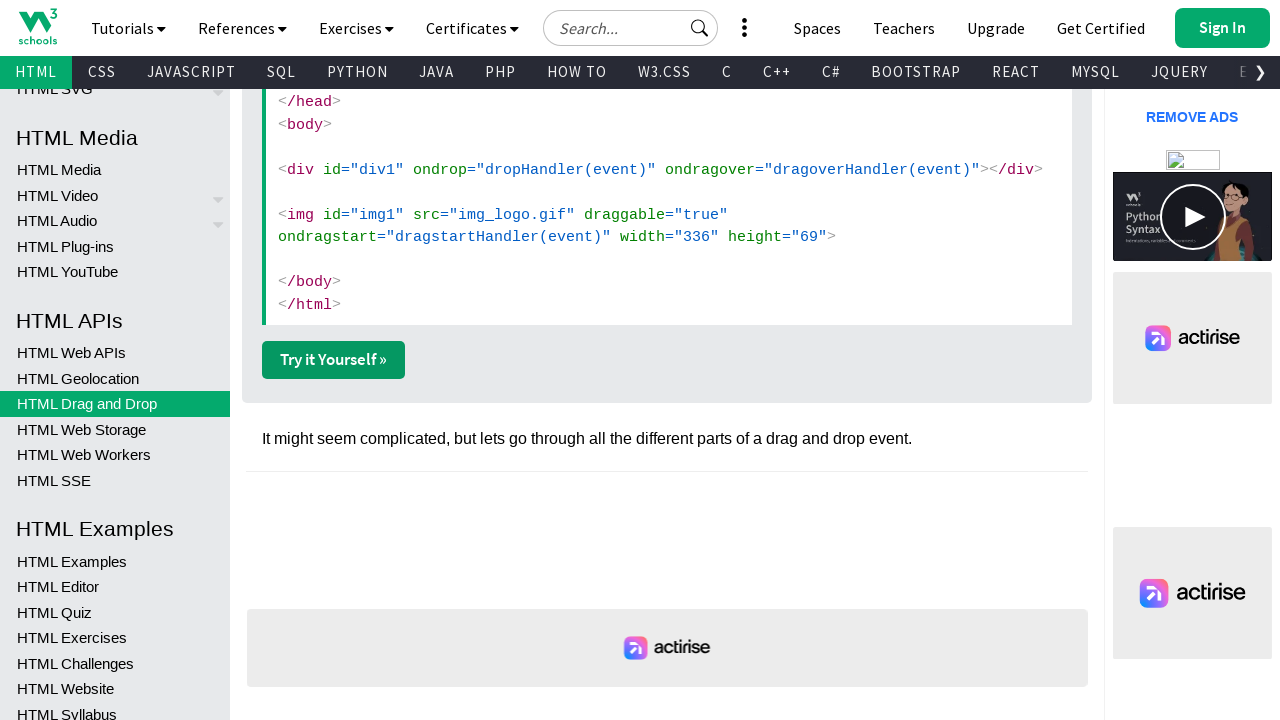